Navigates to GitHub homepage and verifies the page title

Starting URL: https://github.com

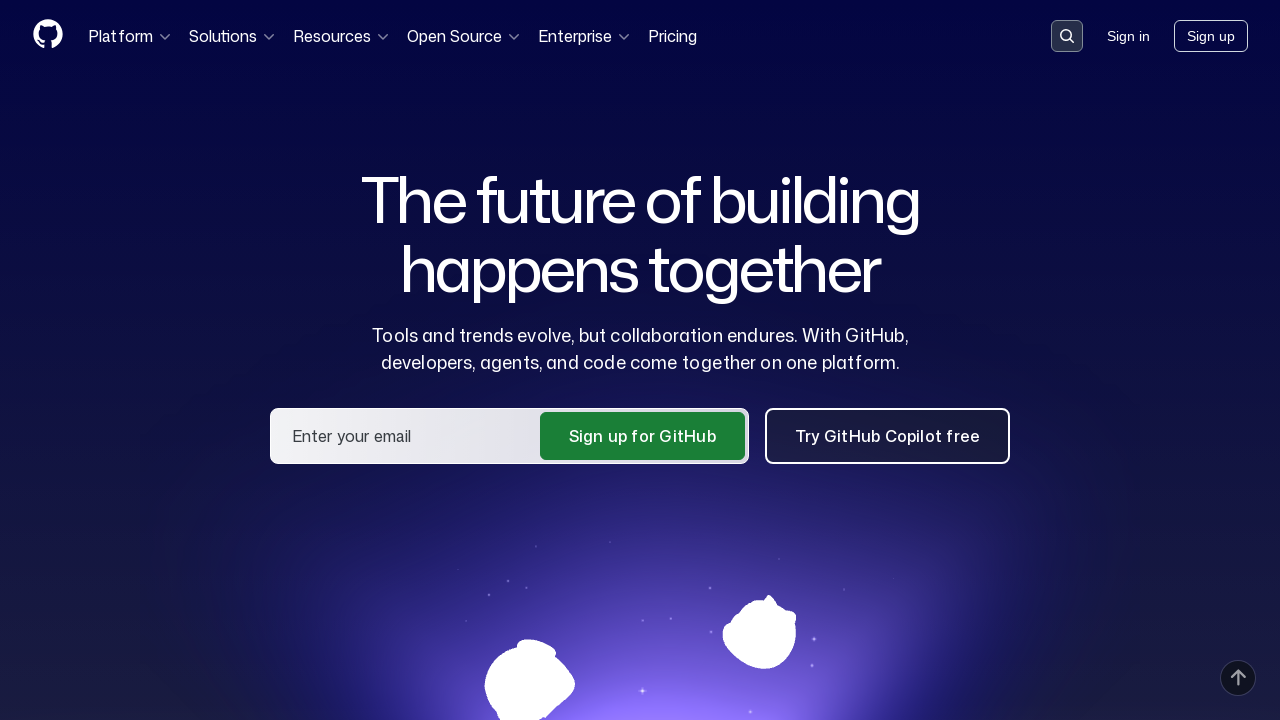

Navigated to GitHub homepage
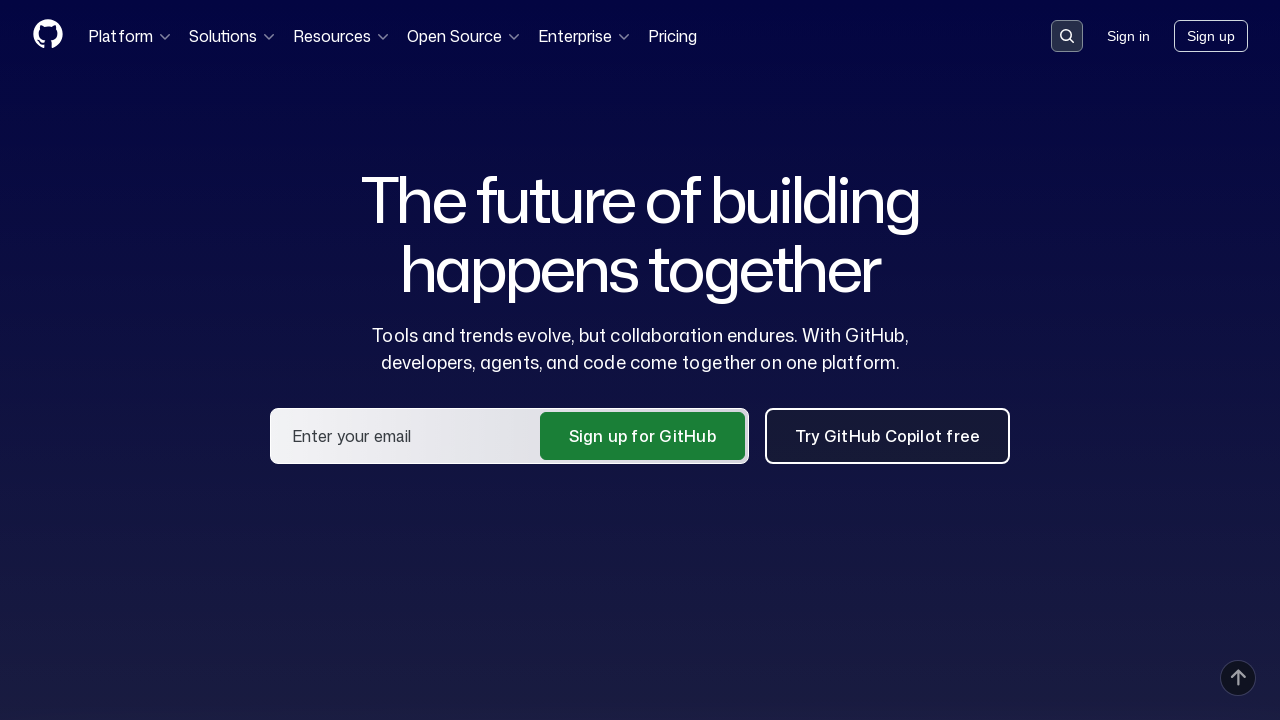

Verified page title contains 'GitHub'
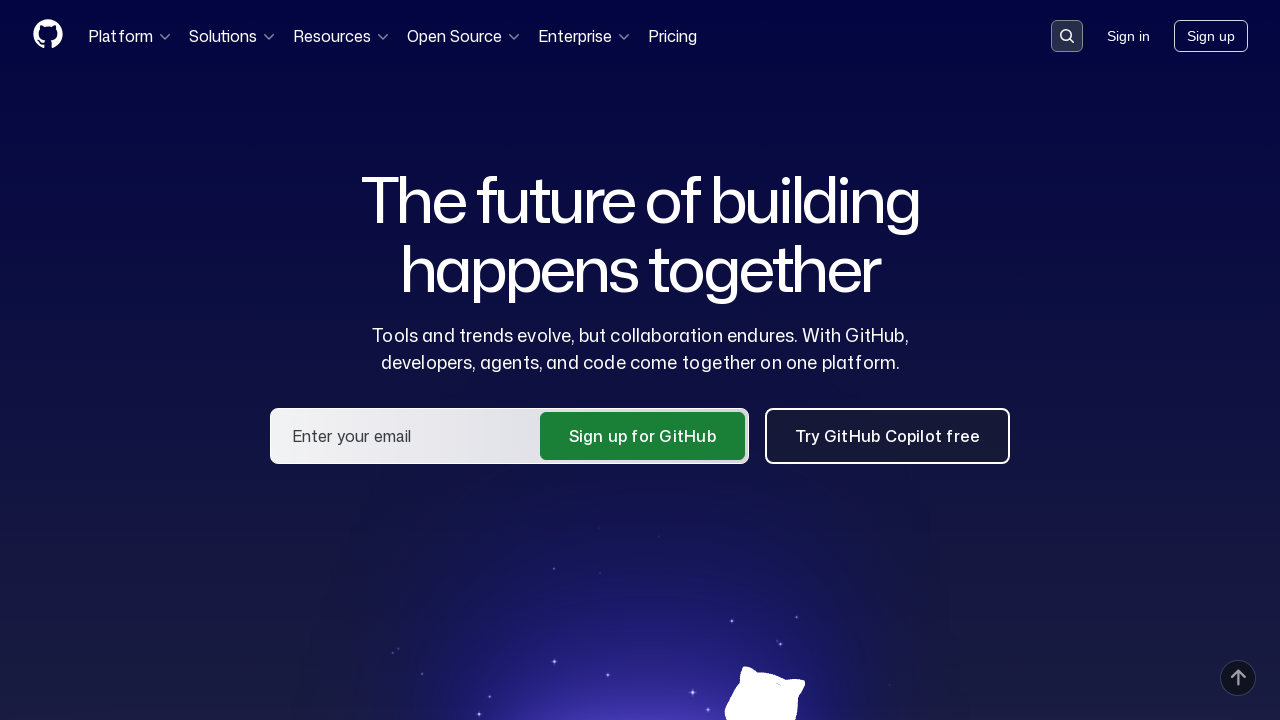

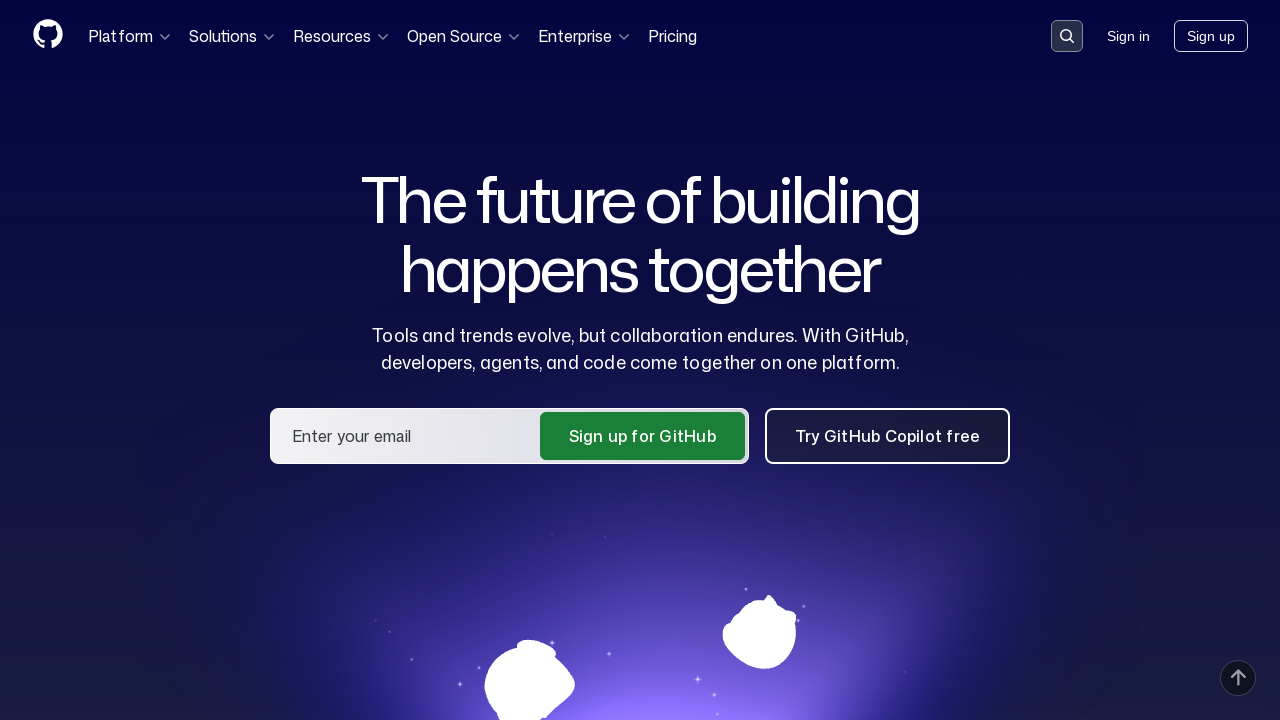